Tests custom radio button selection on a Google Form by clicking and verifying the selection state

Starting URL: https://docs.google.com/forms/d/e/1FAIpQLSfiypnd69zhuDkjKgqvpID9kwO29UCzeCVrGGtbNPZXQok0jA/viewform

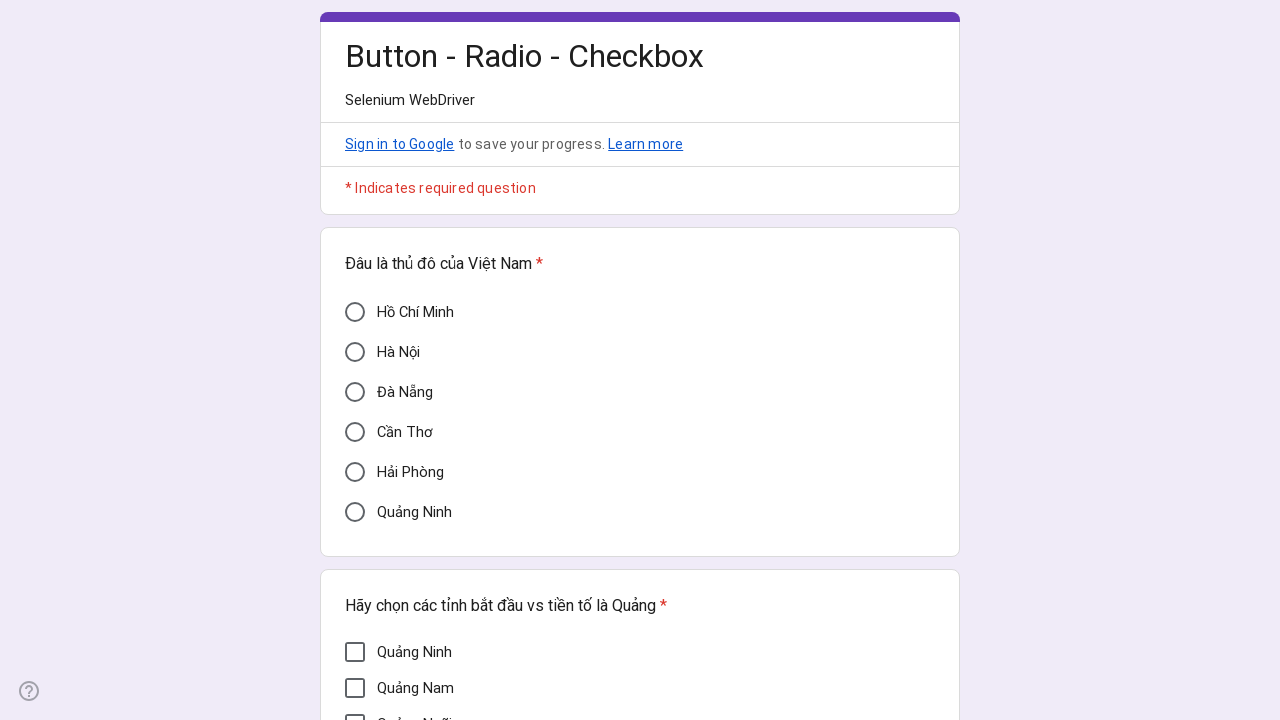

Located custom radio button with label 'Cần Thơ'
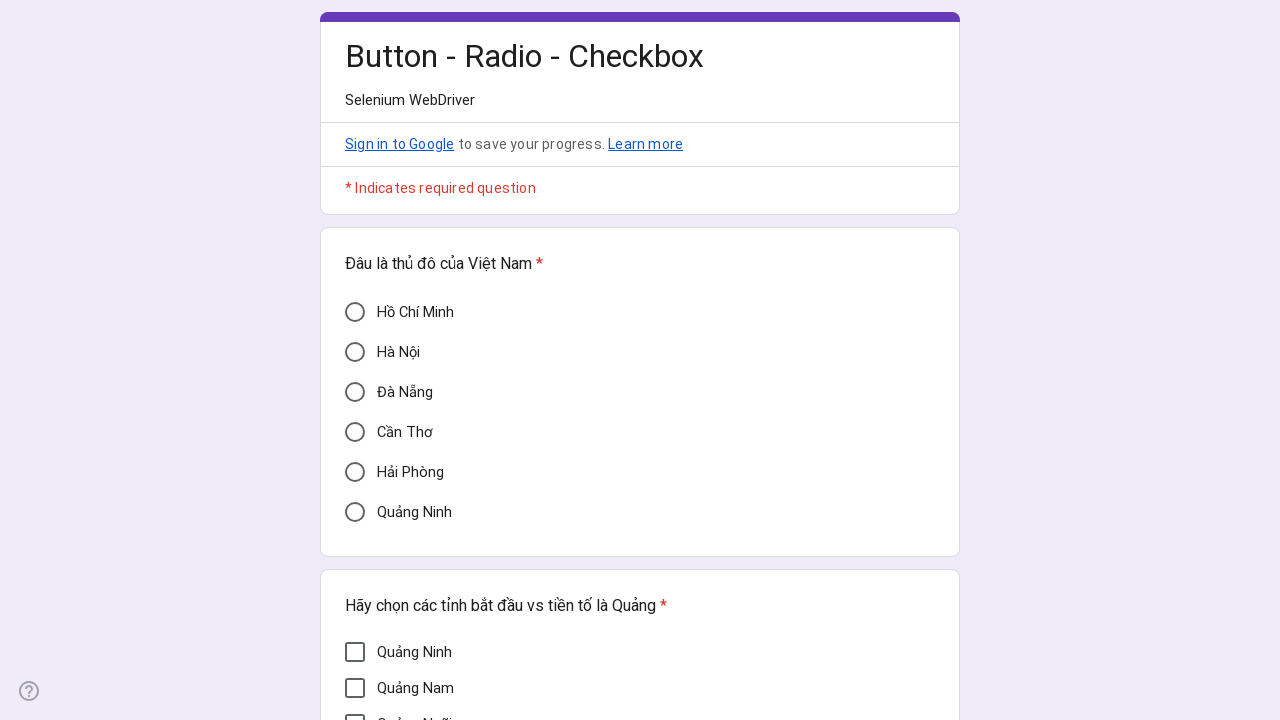

Verified radio button 'Cần Thơ' is not selected initially (aria-checked=false)
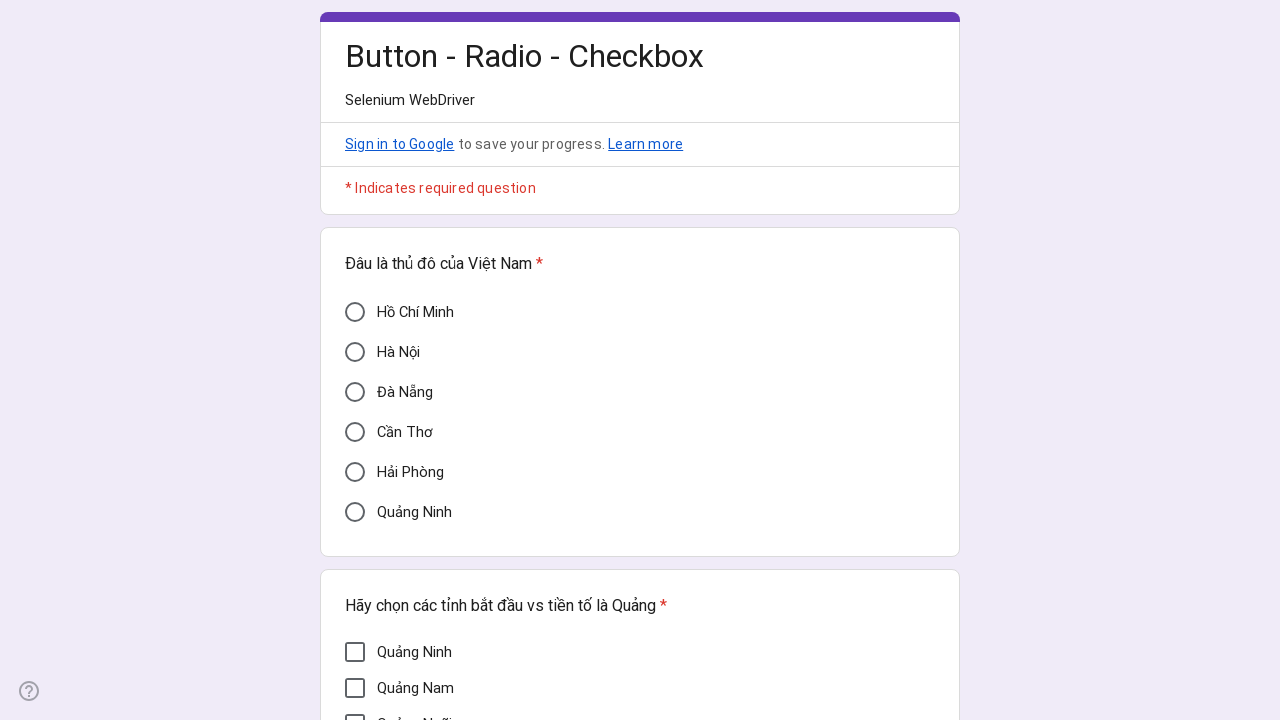

Clicked on custom radio button 'Cần Thơ' at (355, 432) on div[aria-label='Cần Thơ']
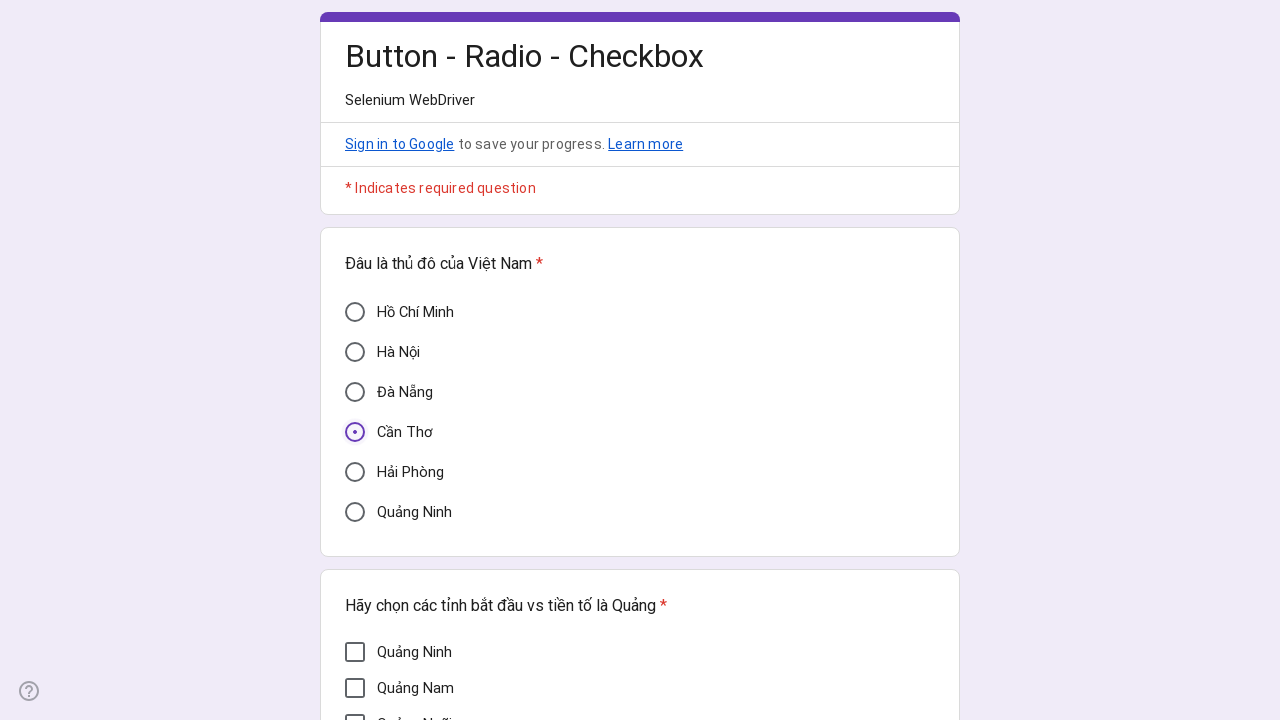

Verified radio button 'Cần Thơ' is now selected (aria-checked=true)
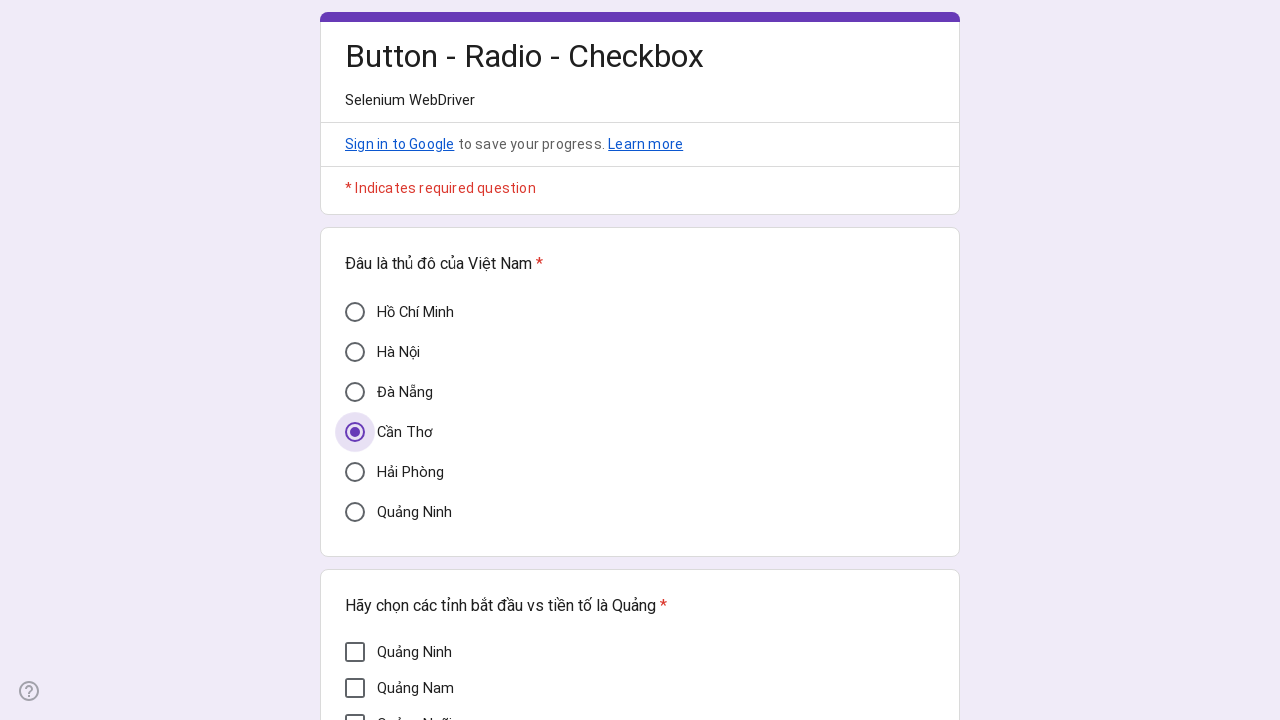

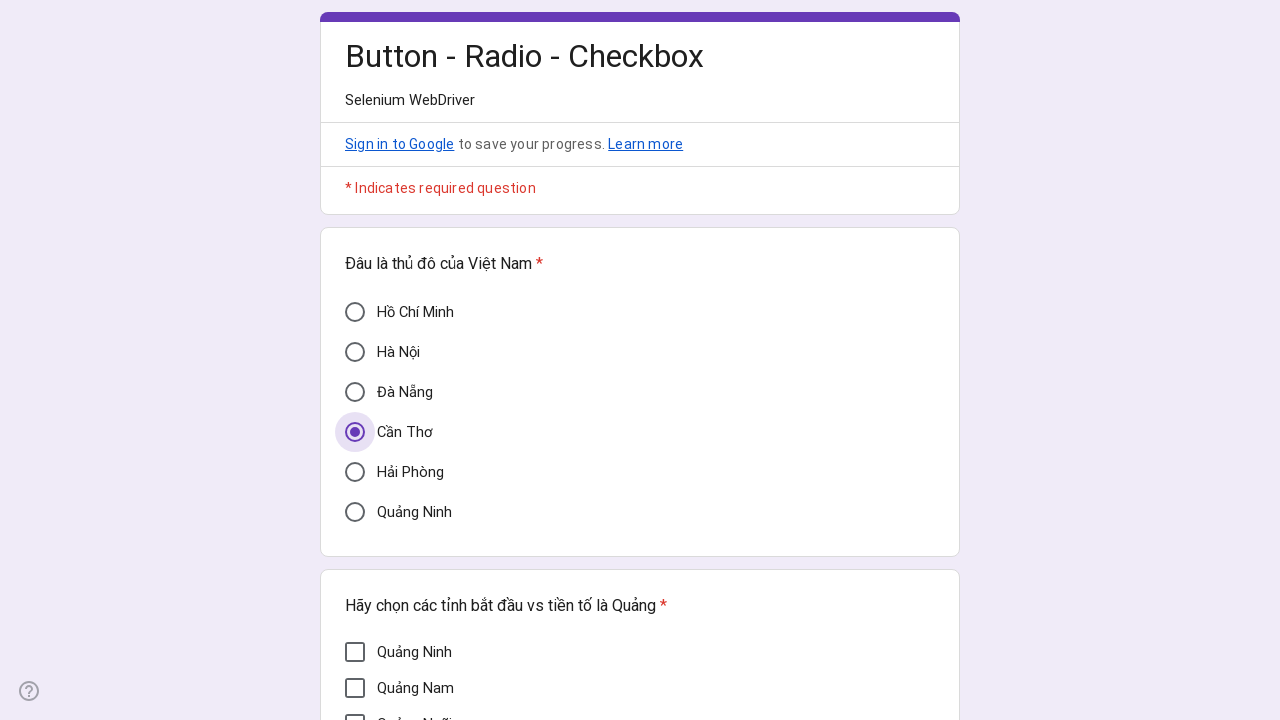